Navigates to Rahul Shetty Academy website and verifies the page loads by checking the title and URL

Starting URL: https://rahulshettyacademy.com/

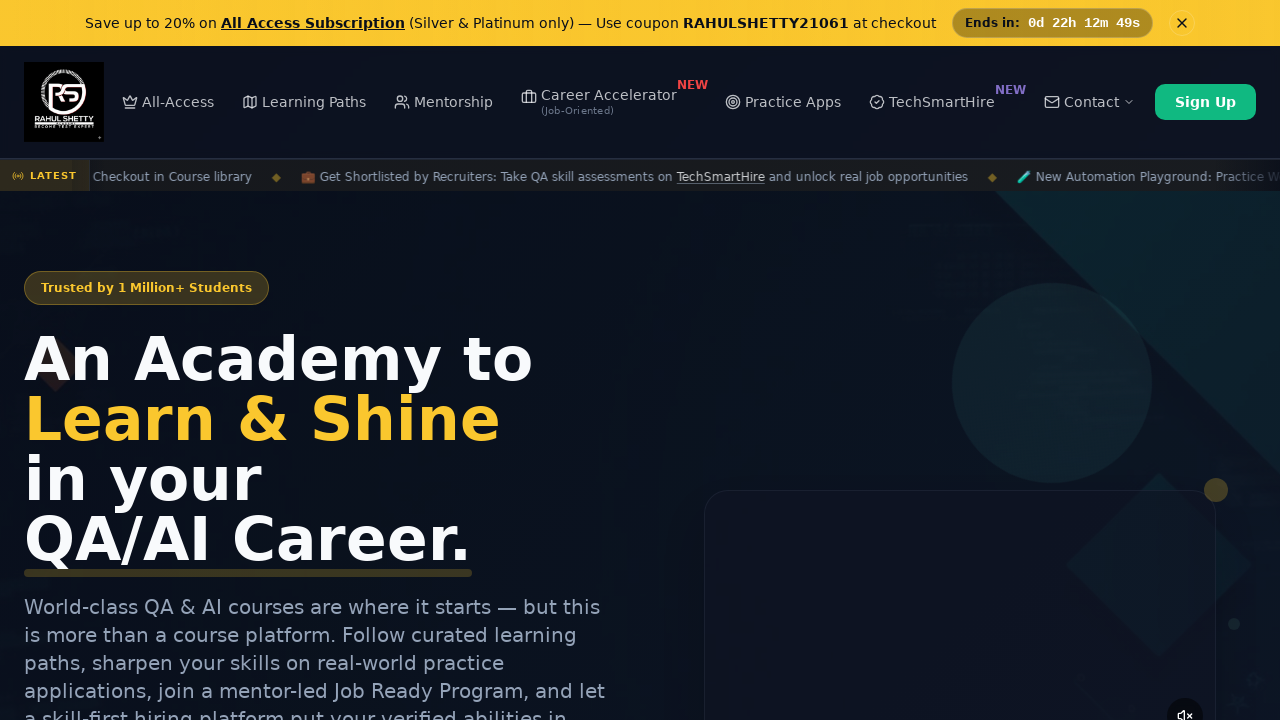

Waited for page to reach domcontentloaded state
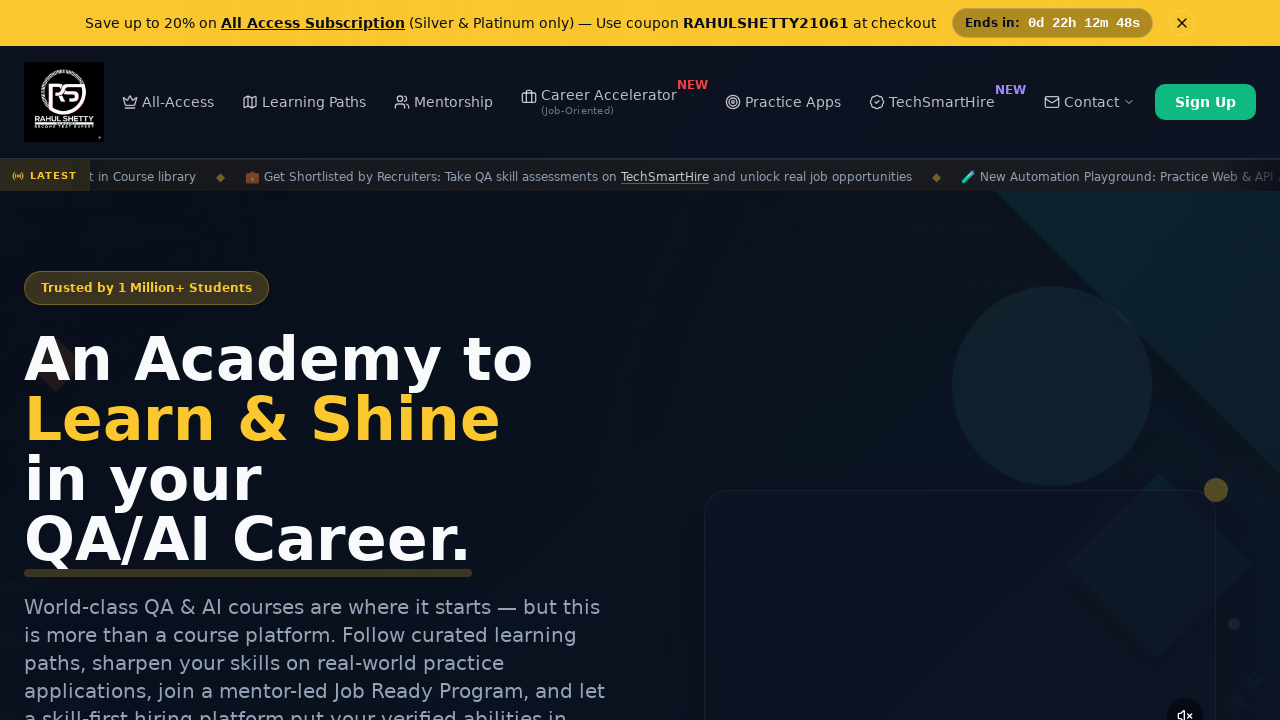

Retrieved page title: 'Rahul Shetty Academy | QA Automation, Playwright, AI Testing & Online Training'
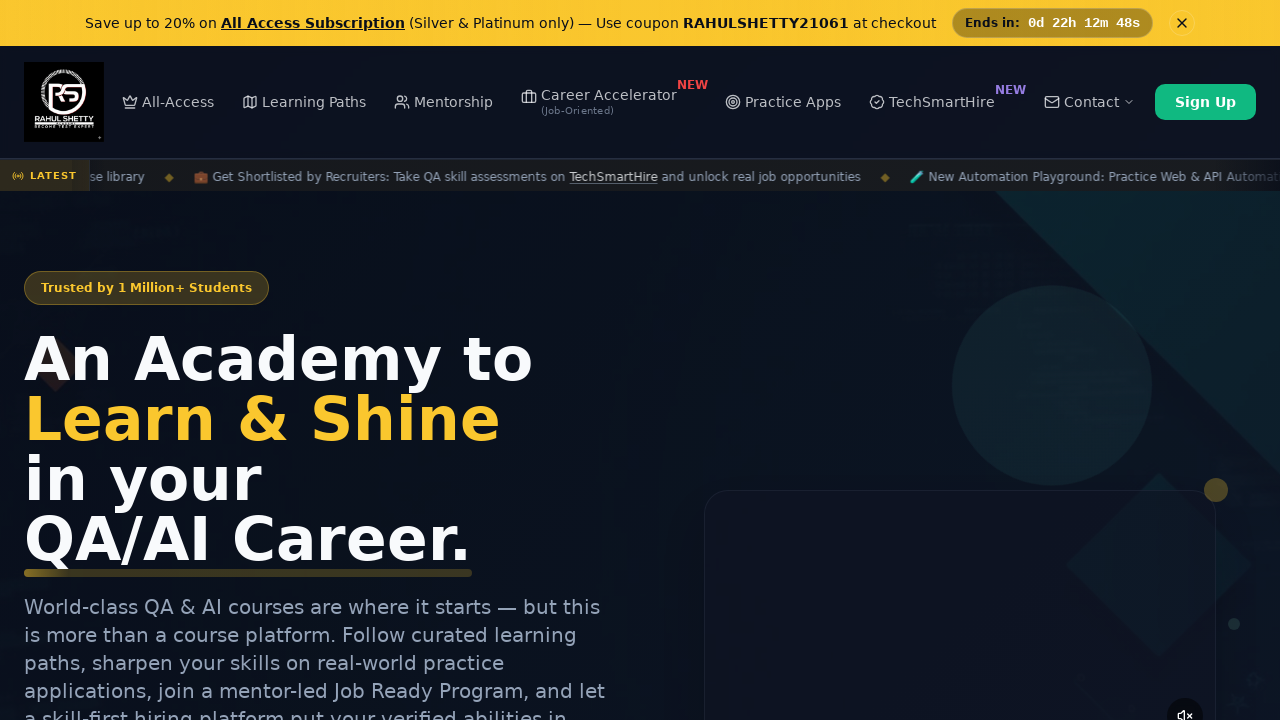

Retrieved current URL: 'https://rahulshettyacademy.com/'
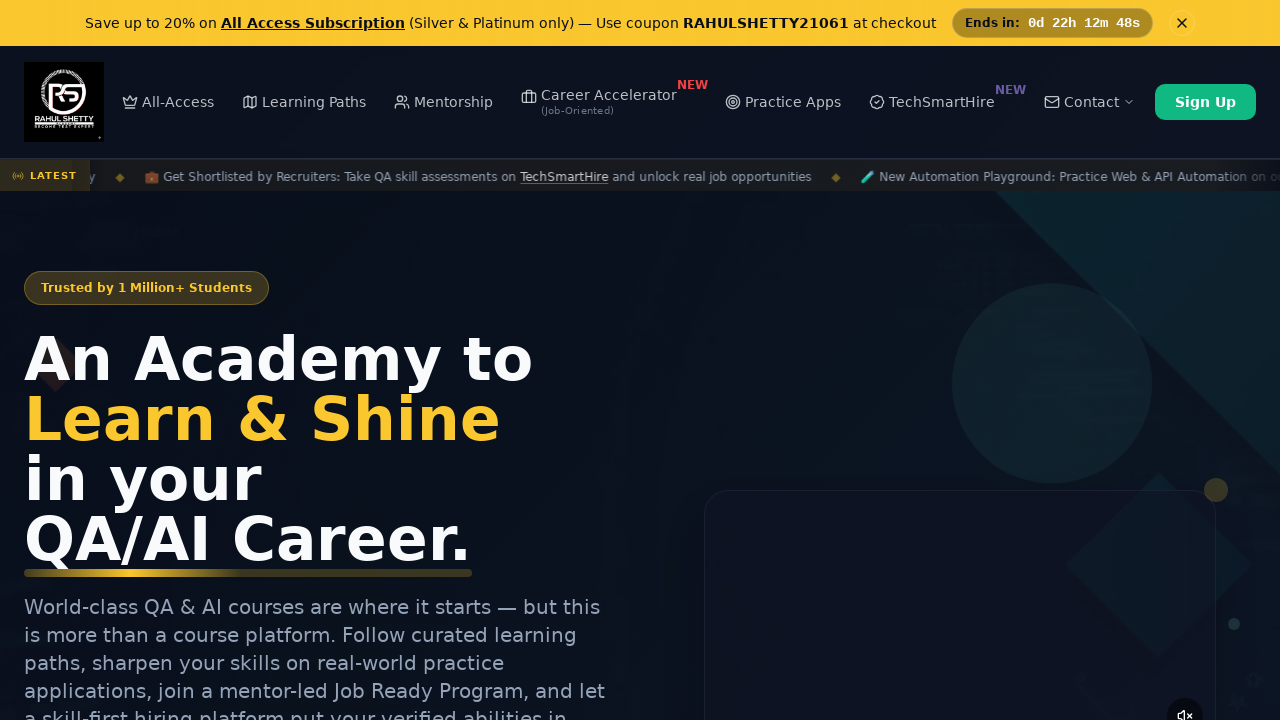

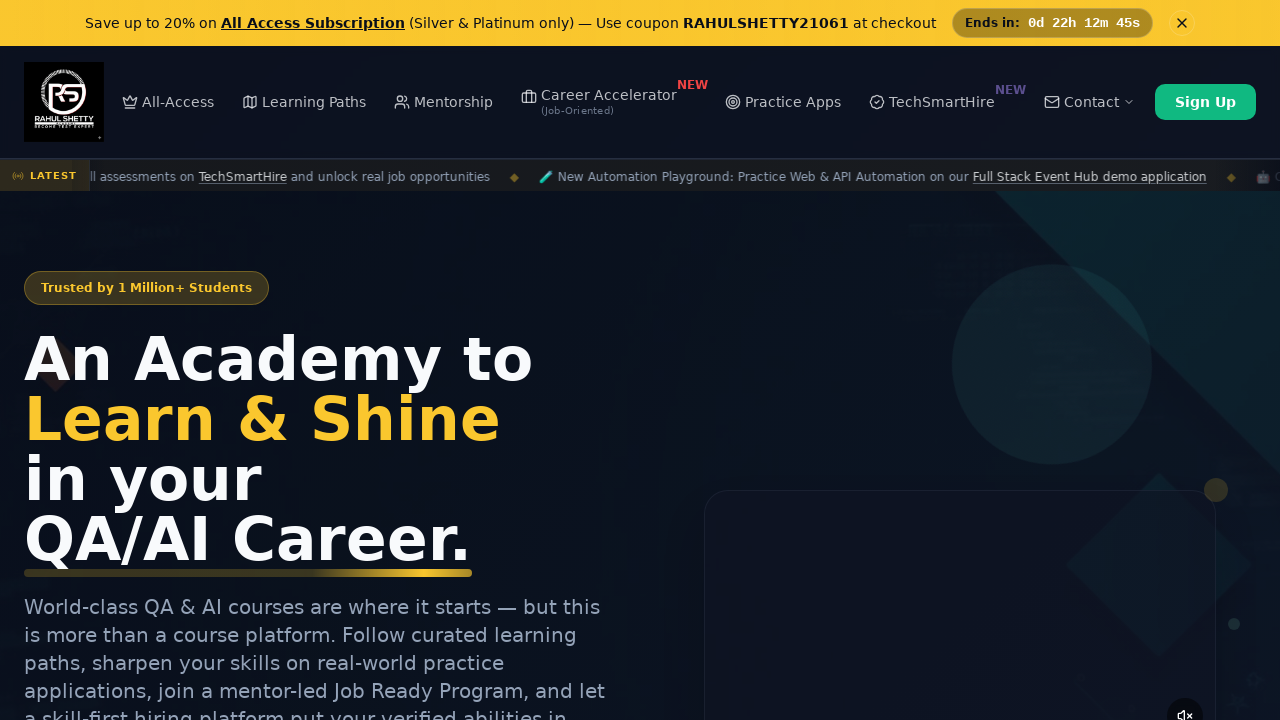